Tests explicit wait functionality by waiting for a price element to display '100', then clicking a book button, reading an input value, calculating a mathematical result (log of absolute value of 12*sin(x)), filling it in an answer field, and clicking solve.

Starting URL: http://suninjuly.github.io/explicit_wait2.html

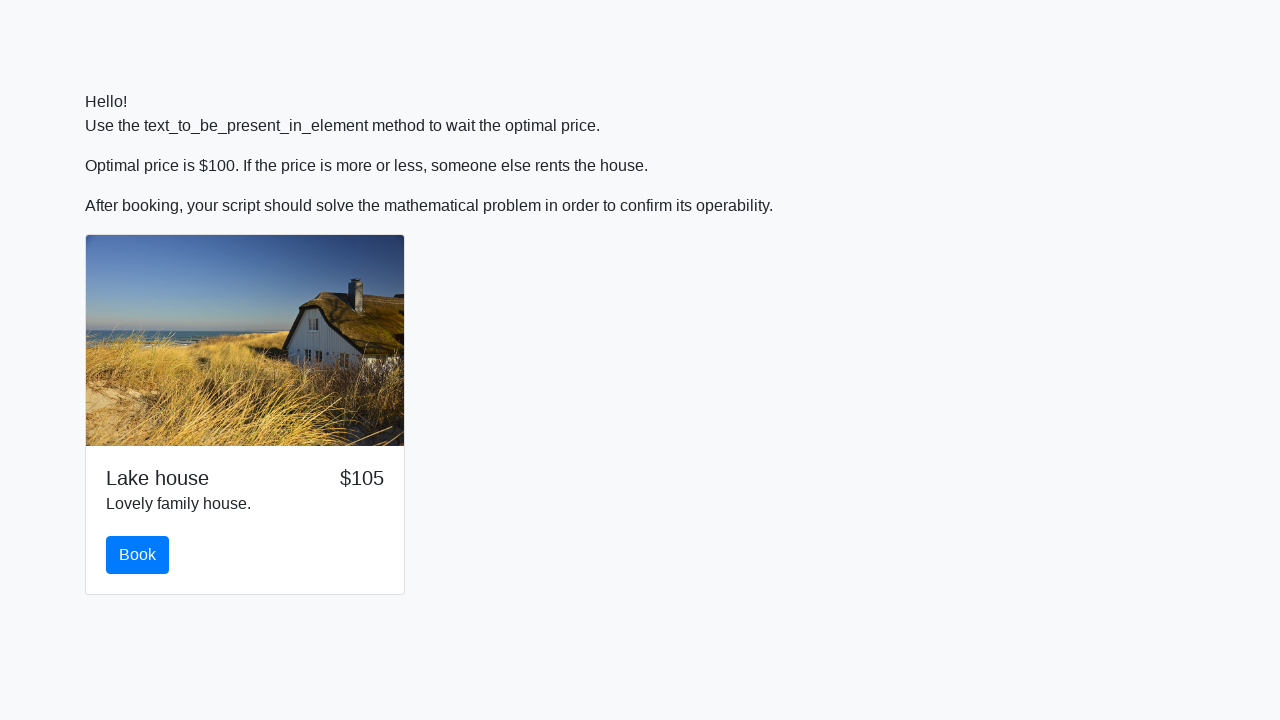

Waited for price element to display '100'
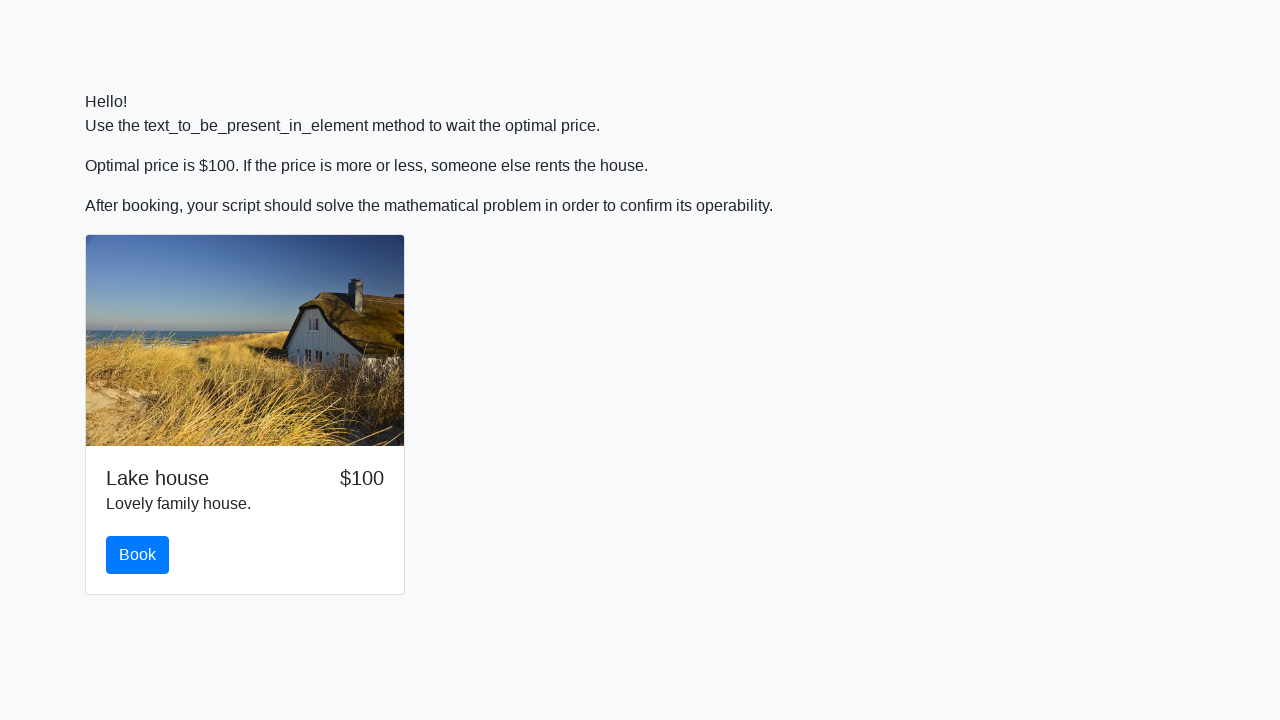

Clicked book button at (138, 555) on #book
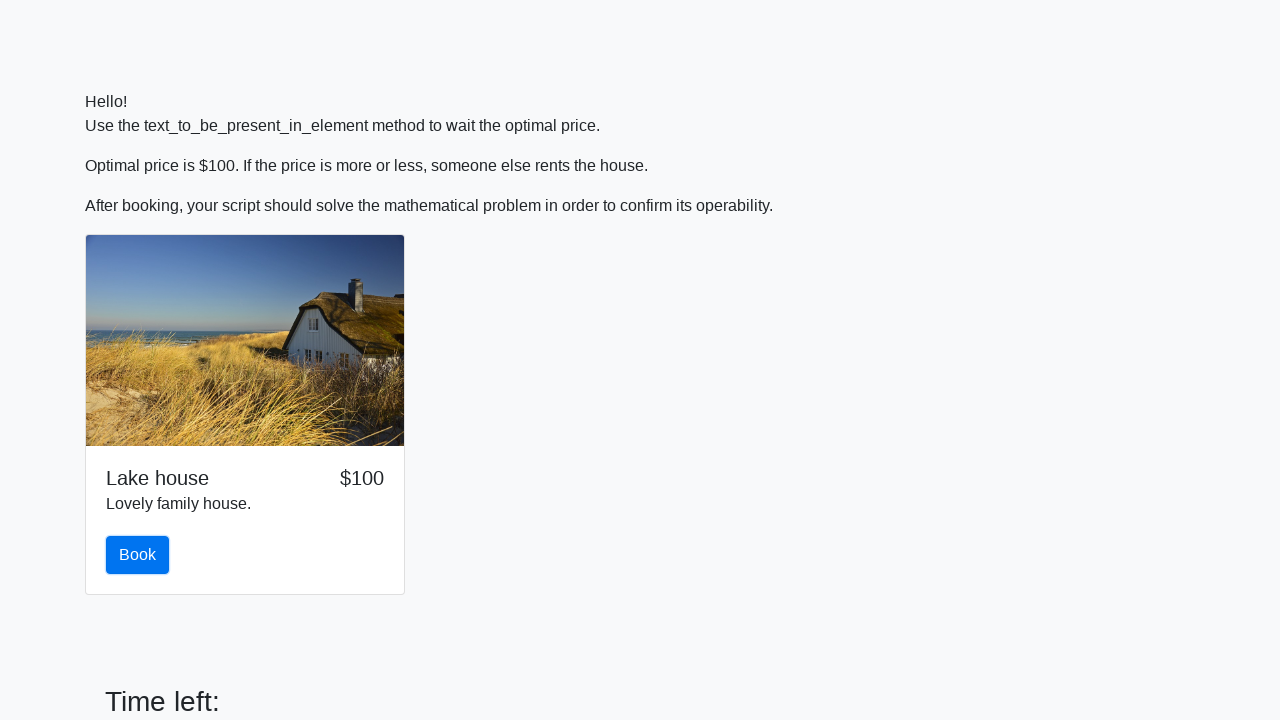

Retrieved input value: 643
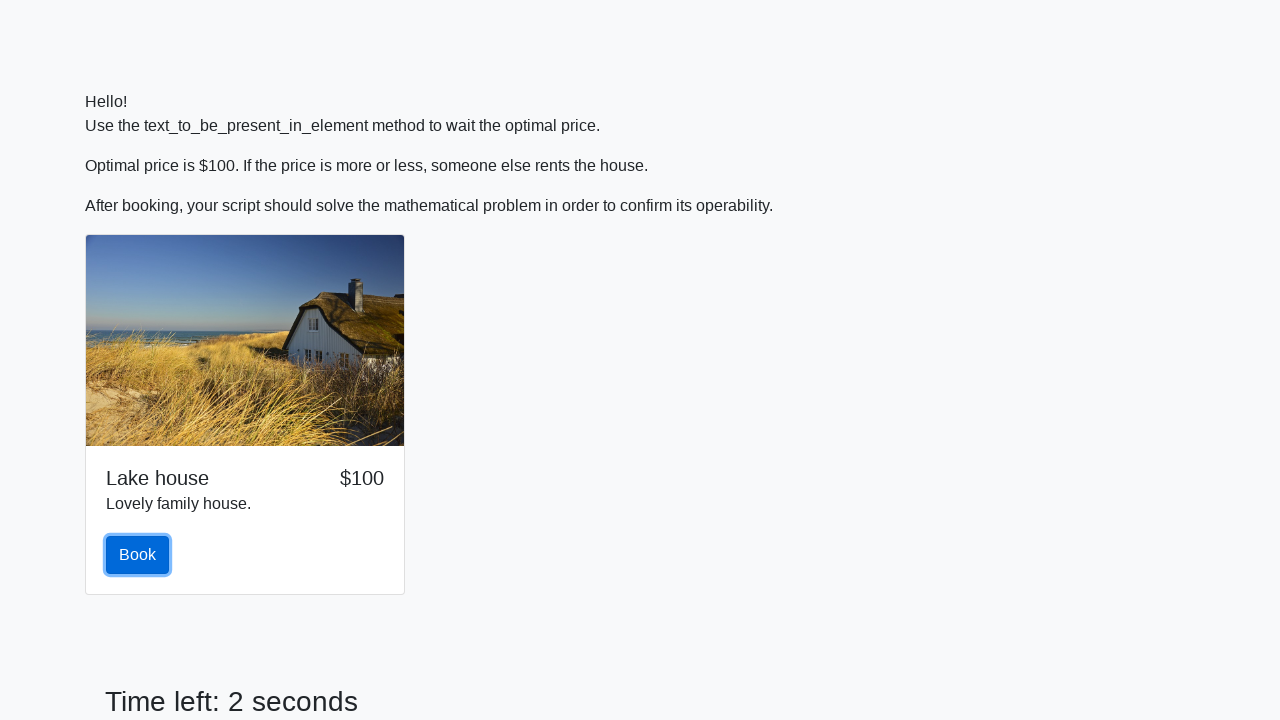

Calculated answer using log(abs(12*sin(x))): 2.328824327580685
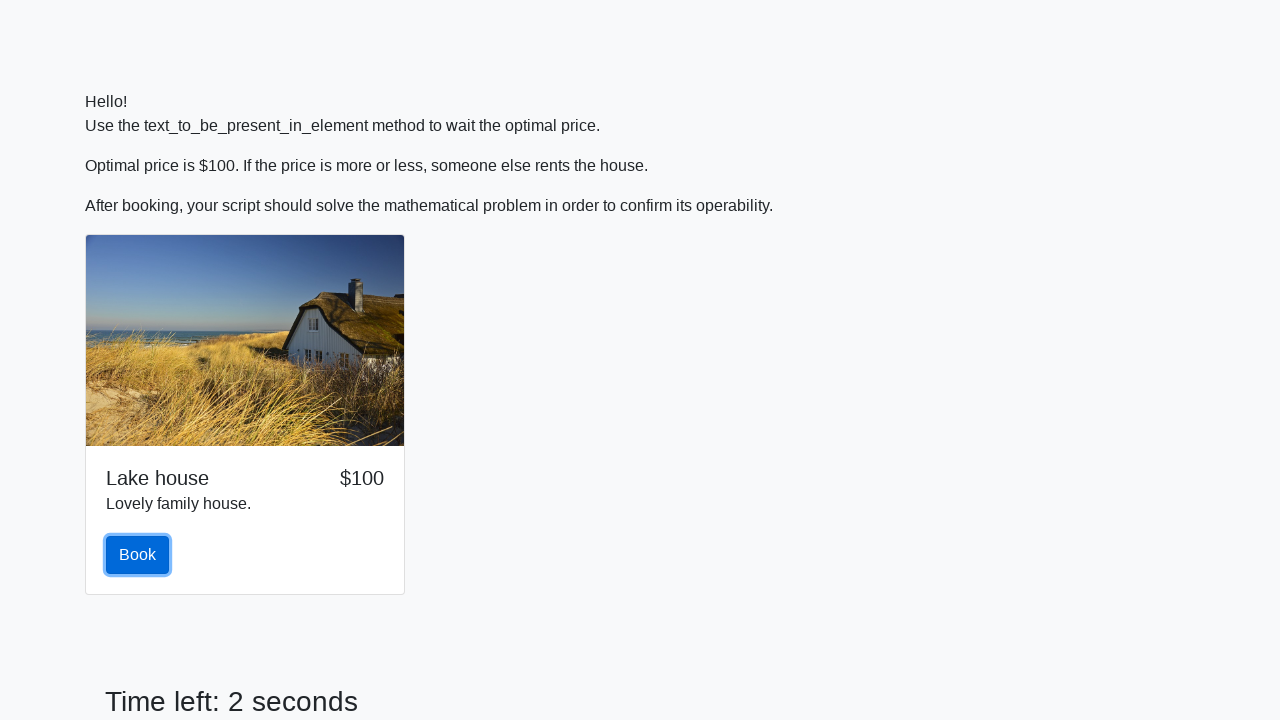

Filled answer field with calculated value on #answer
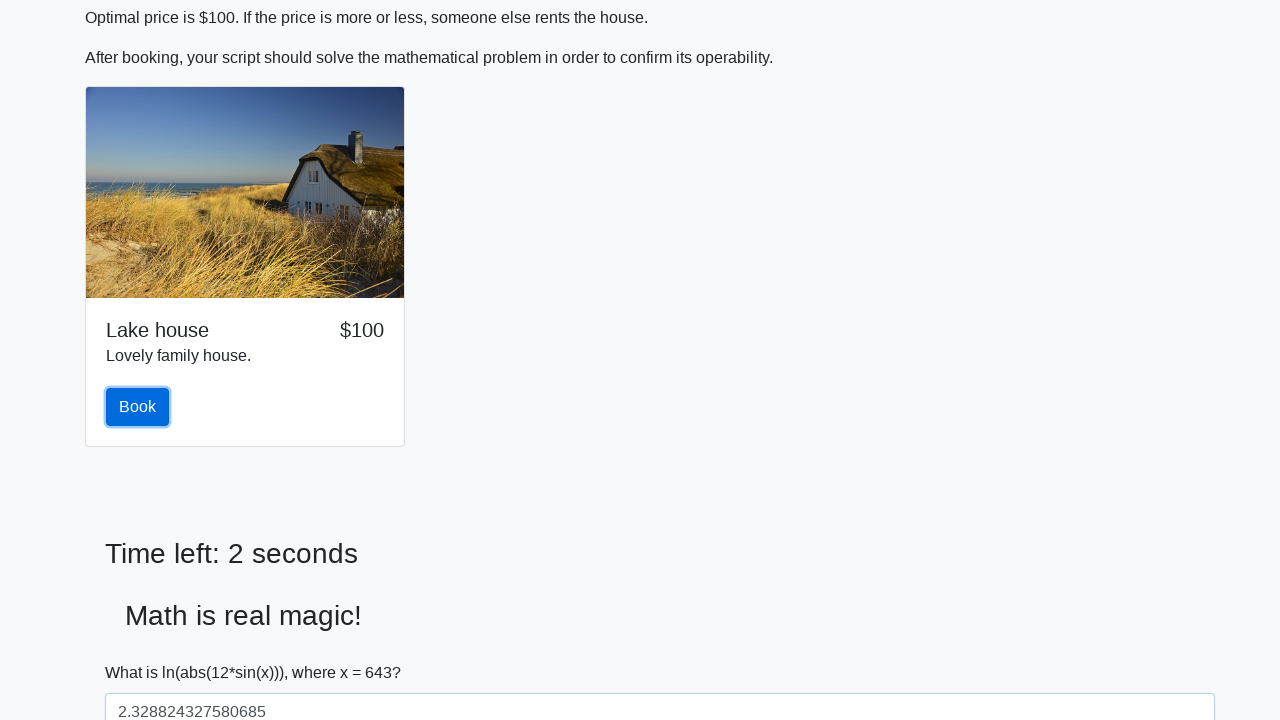

Clicked solve button to submit answer at (143, 651) on #solve
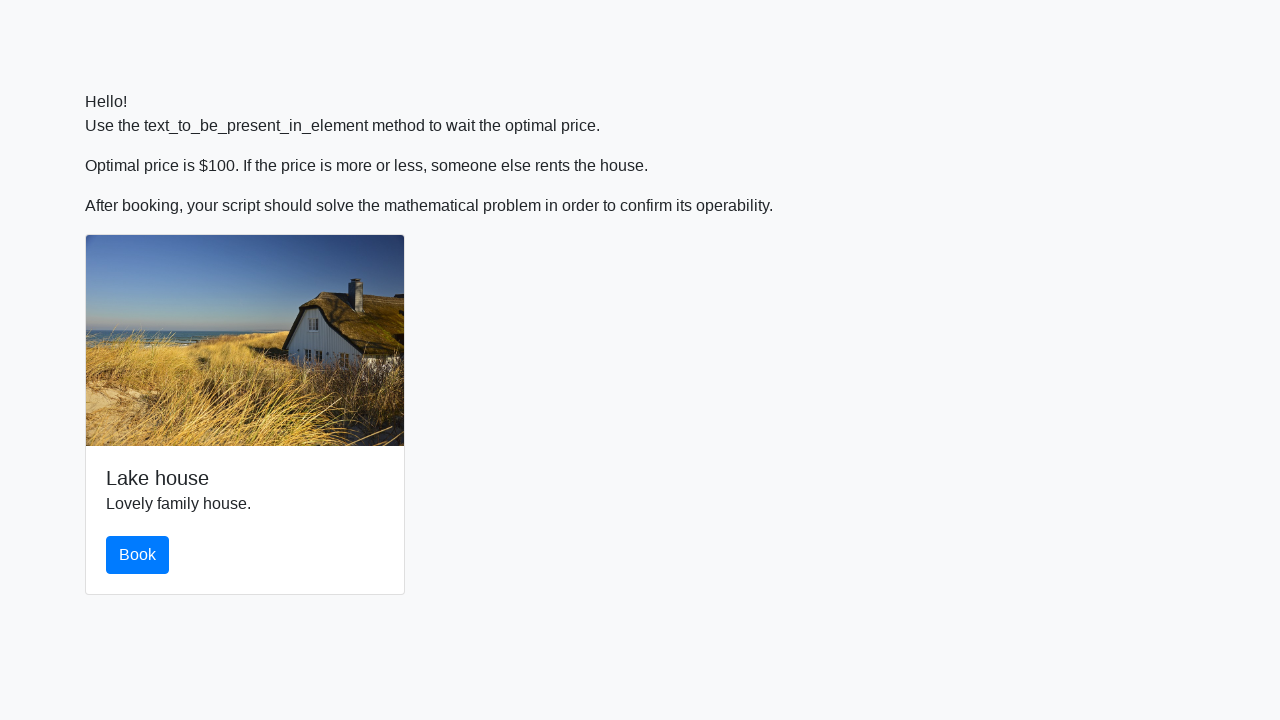

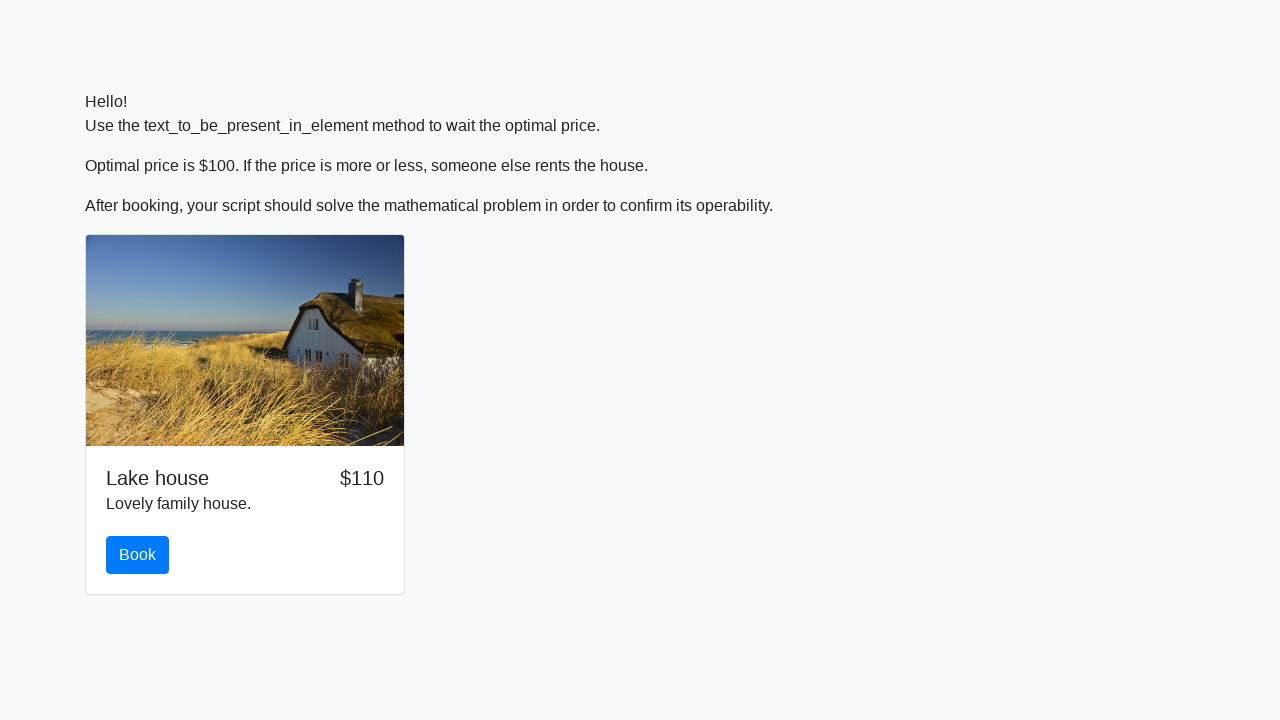